Tests registration form by filling only required fields and verifying successful registration message

Starting URL: http://suninjuly.github.io/registration1.html

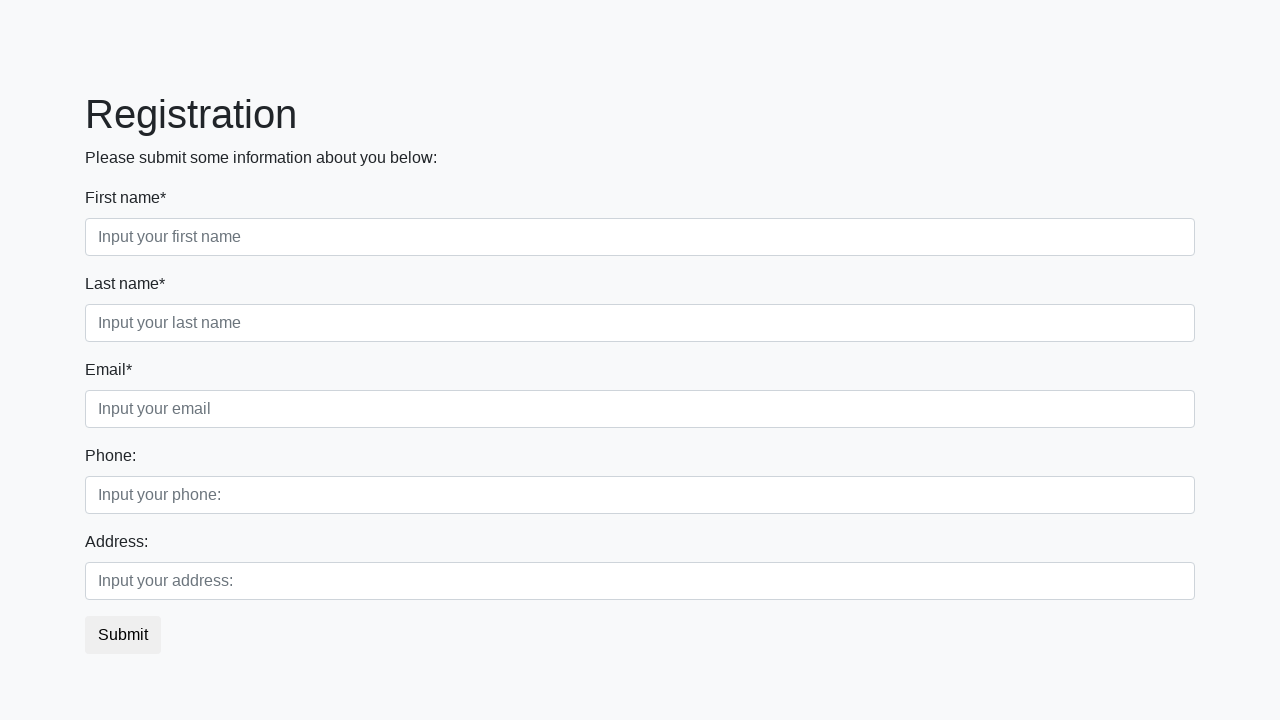

Located all required input fields on registration form
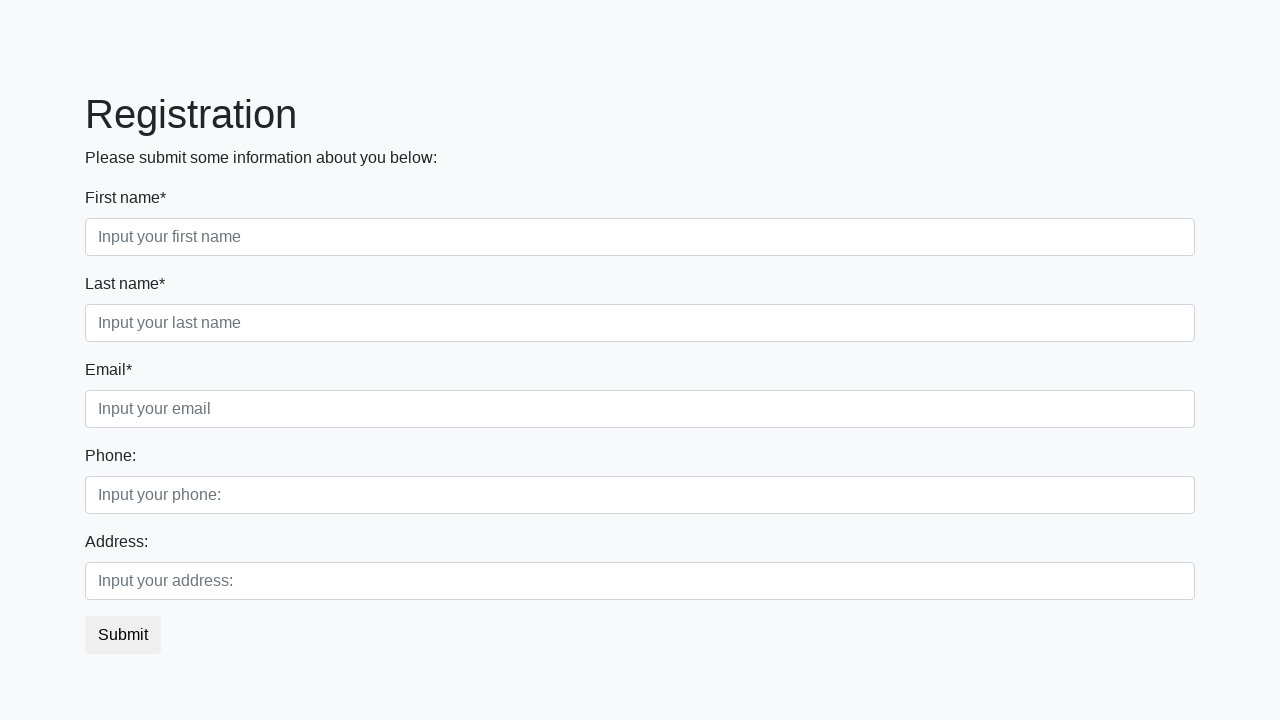

Filled required field with 'valid data'
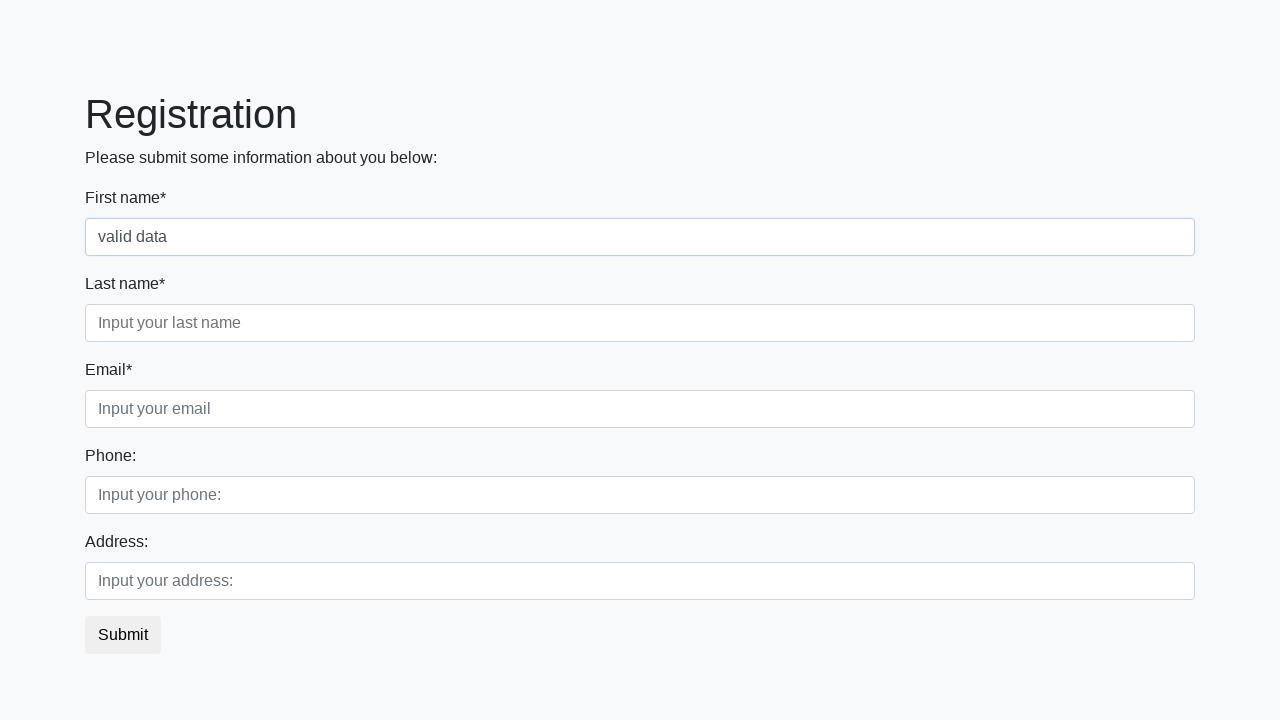

Filled required field with 'valid data'
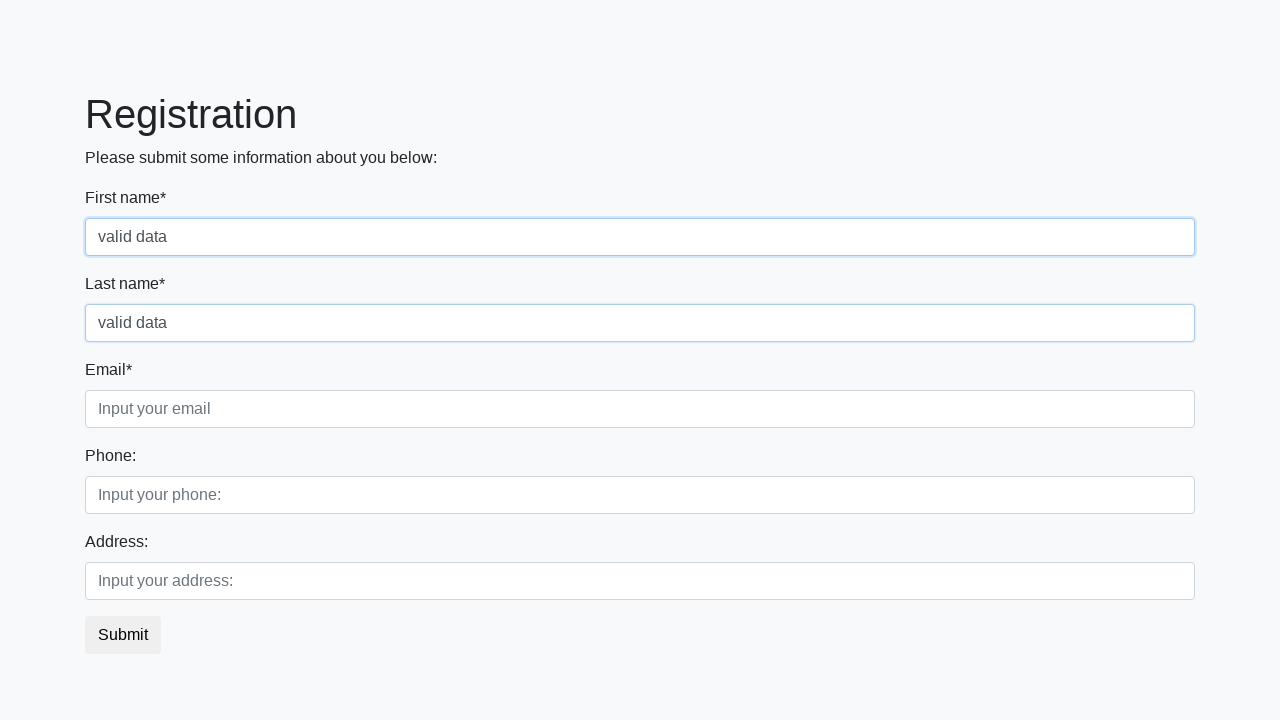

Filled required field with 'valid data'
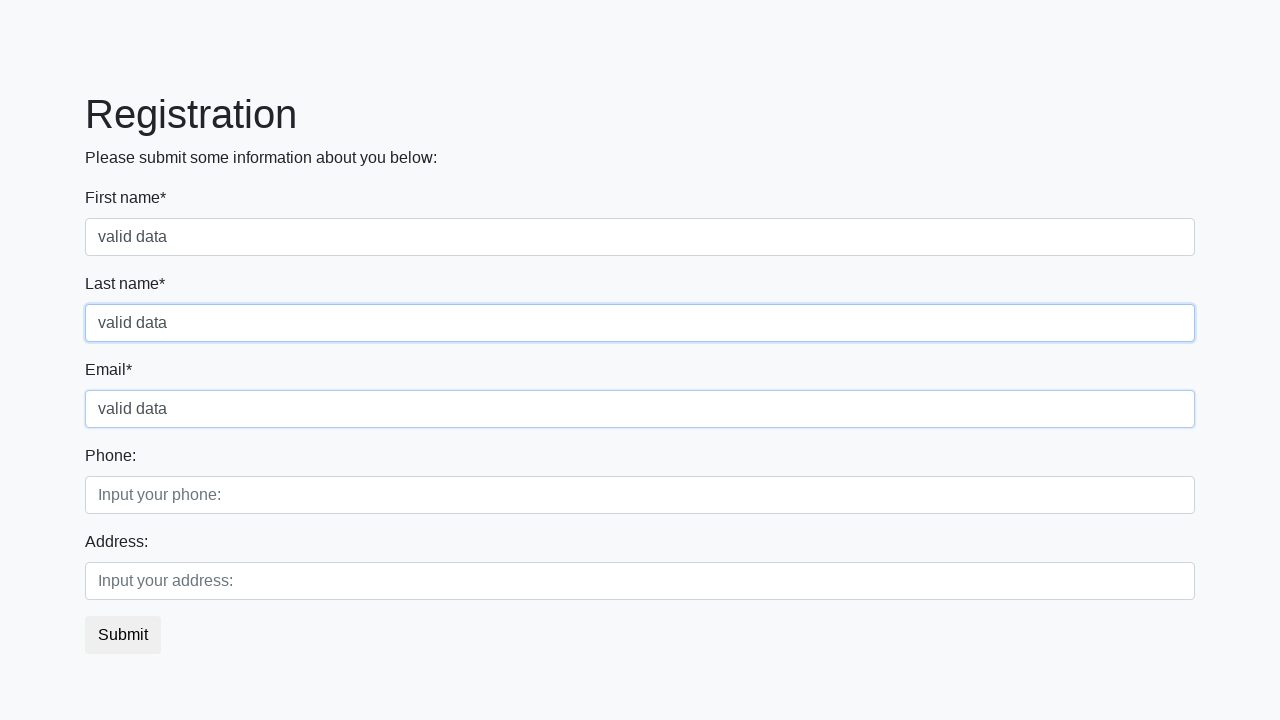

Clicked submit button to register at (123, 635) on button
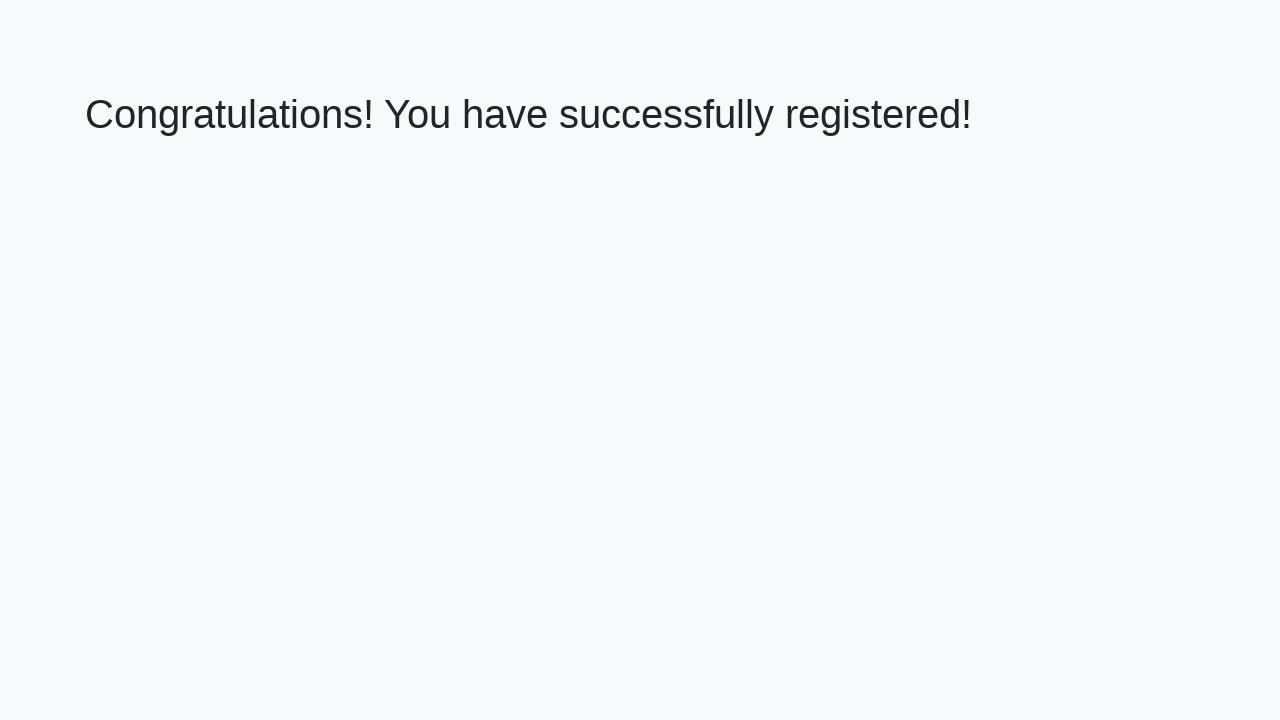

Success message header appeared
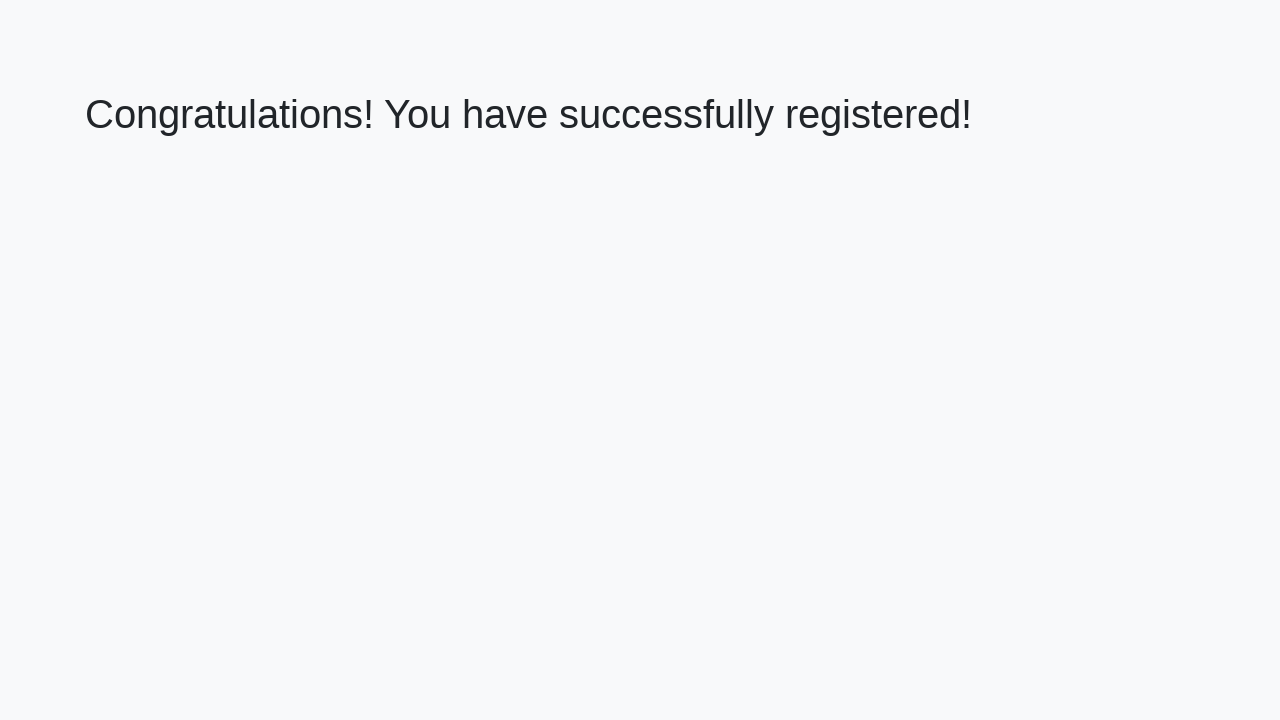

Retrieved success message text content
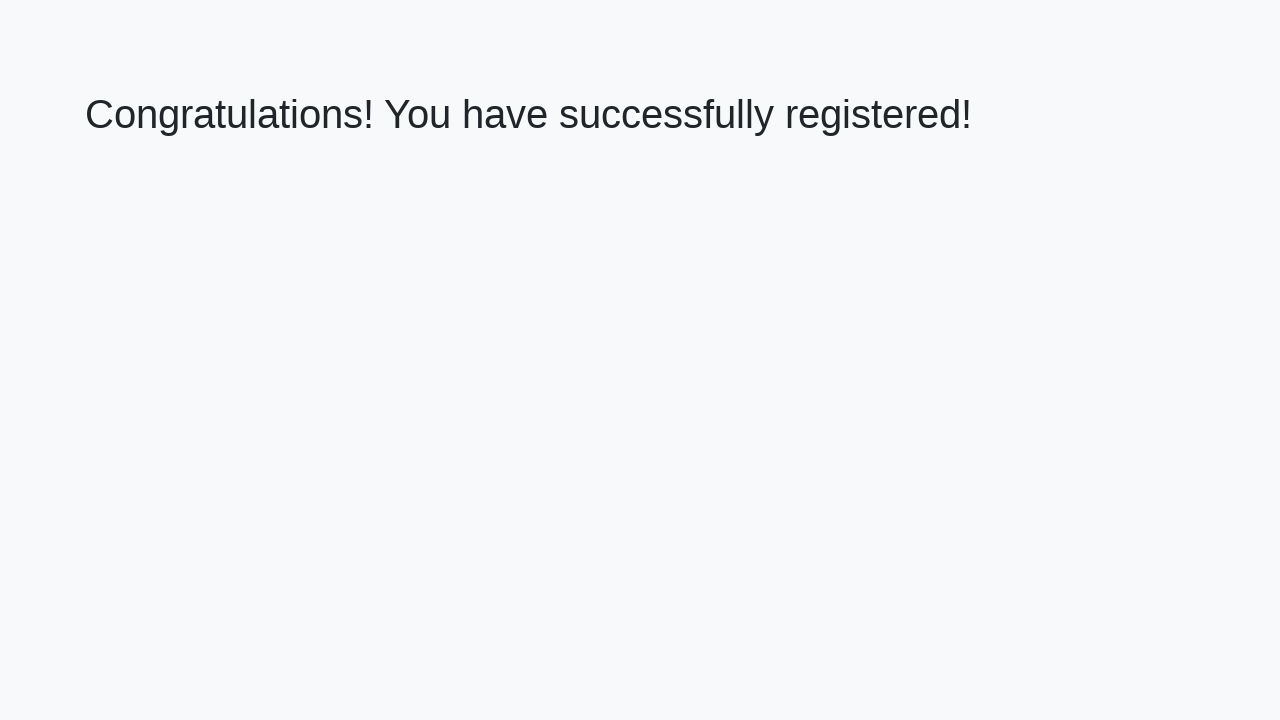

Verified success message: 'Congratulations! You have successfully registered!'
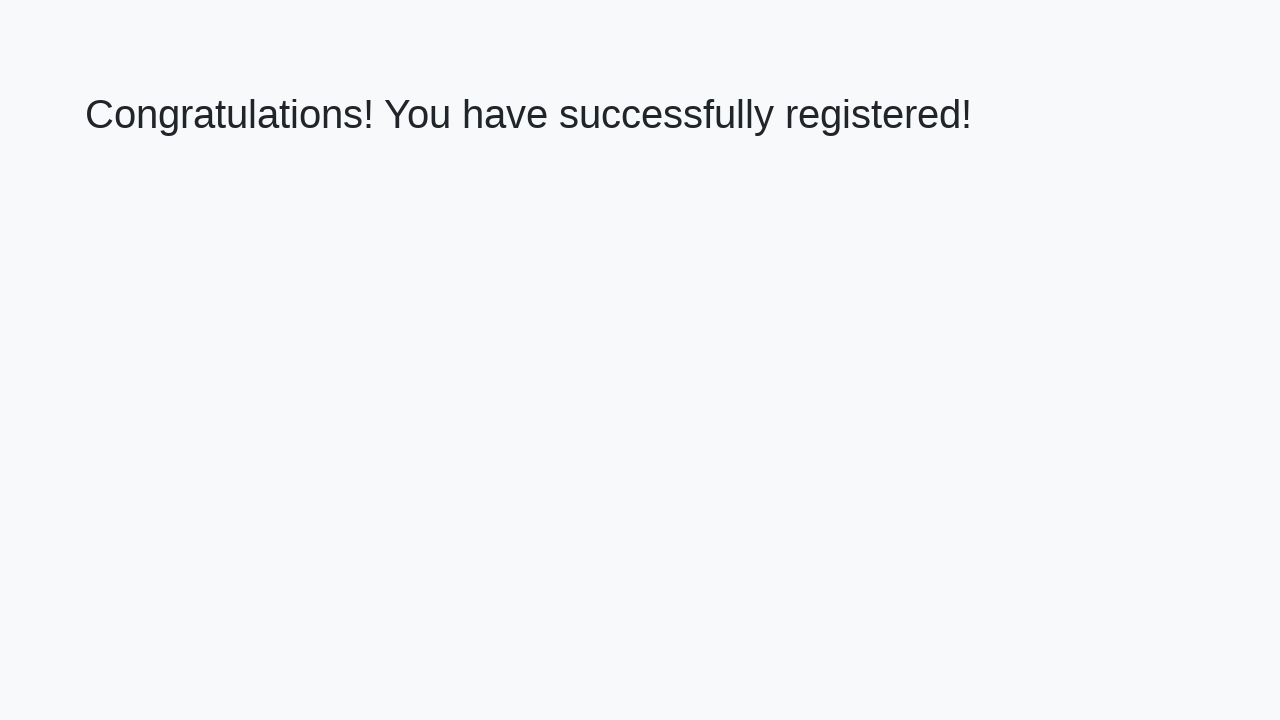

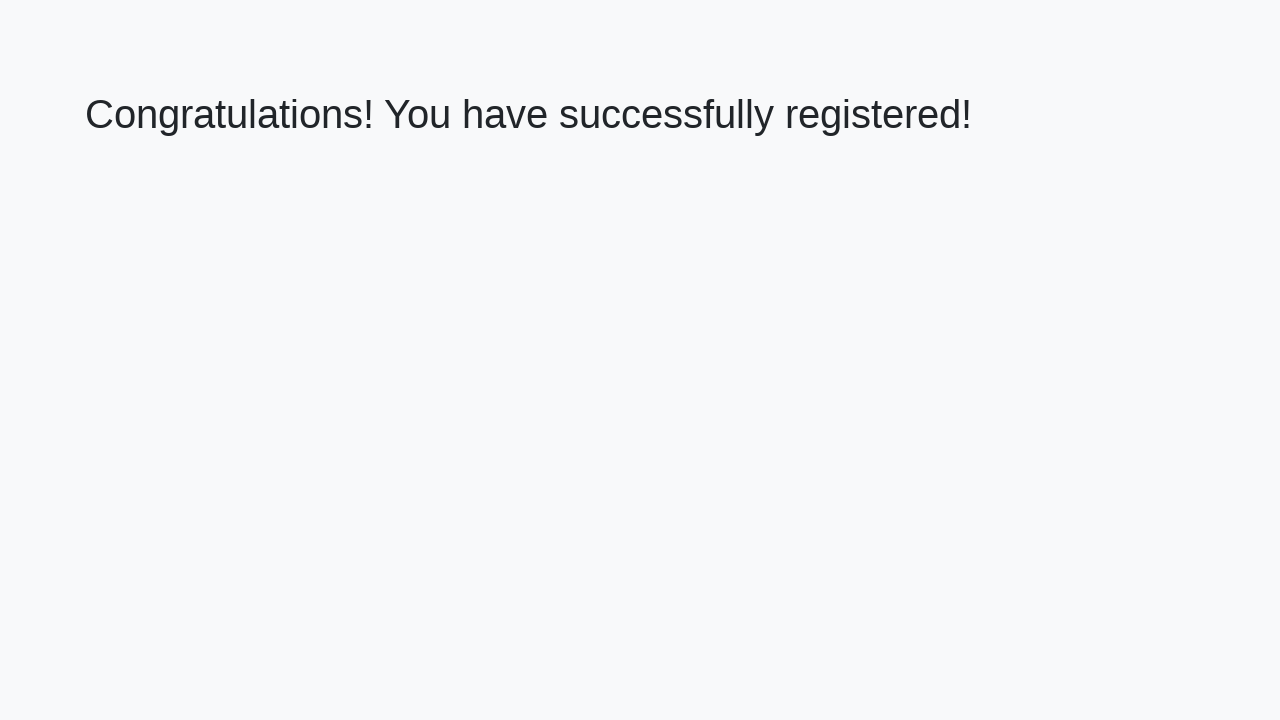